Tests that registration form shows error when first name field is left empty

Starting URL: http://parabank.parasoft.com/

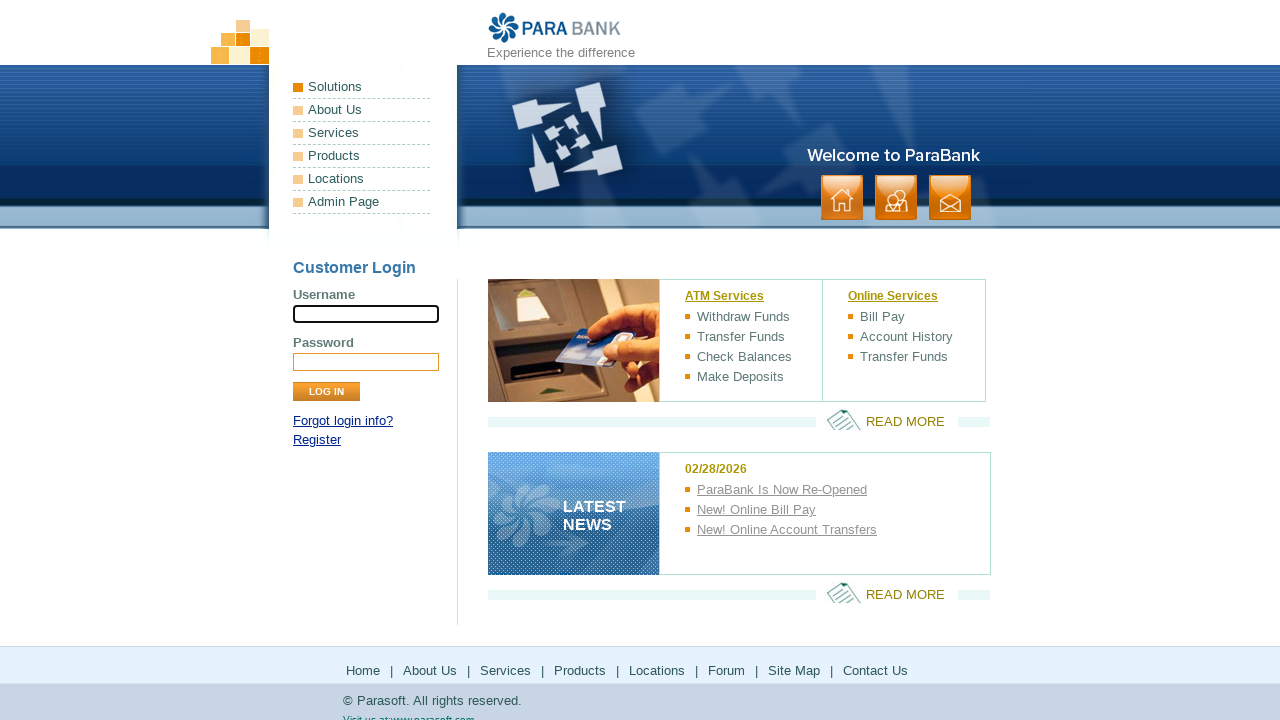

Clicked Register link at (317, 440) on xpath=//div[@id='loginPanel']/p[last()]/a
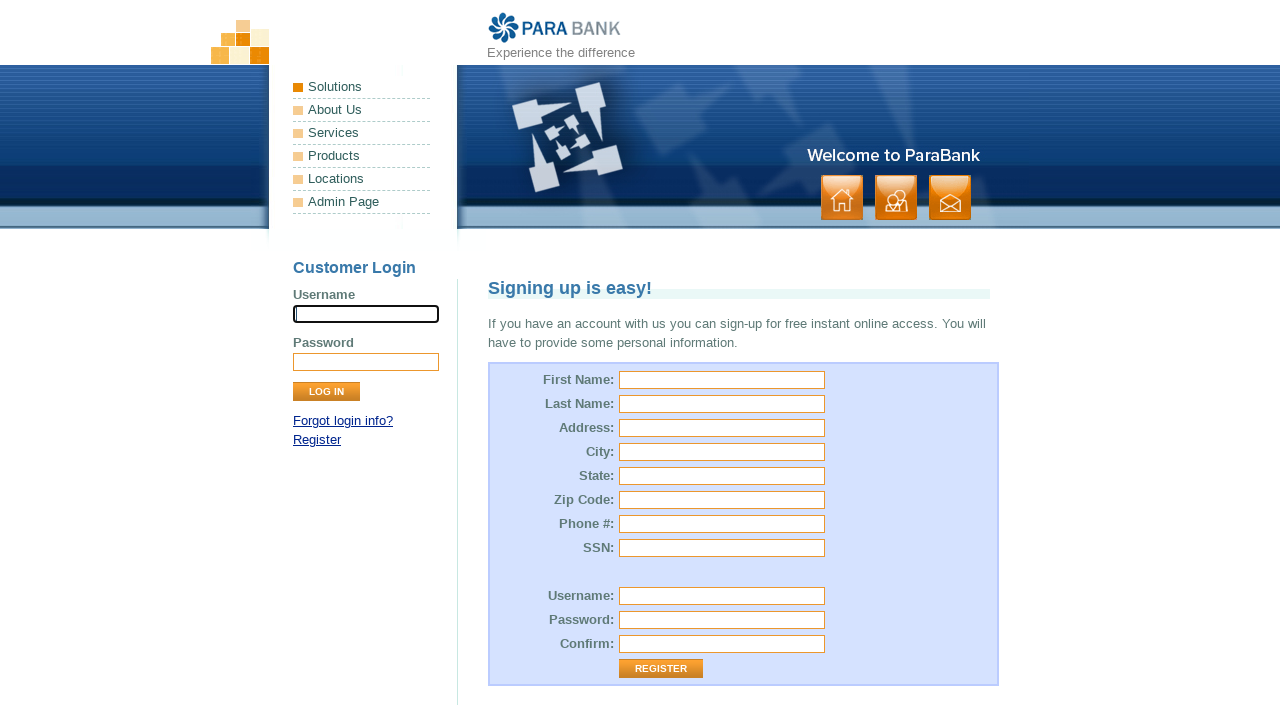

Filled last name field with 'Moskal' on #customer\.lastName
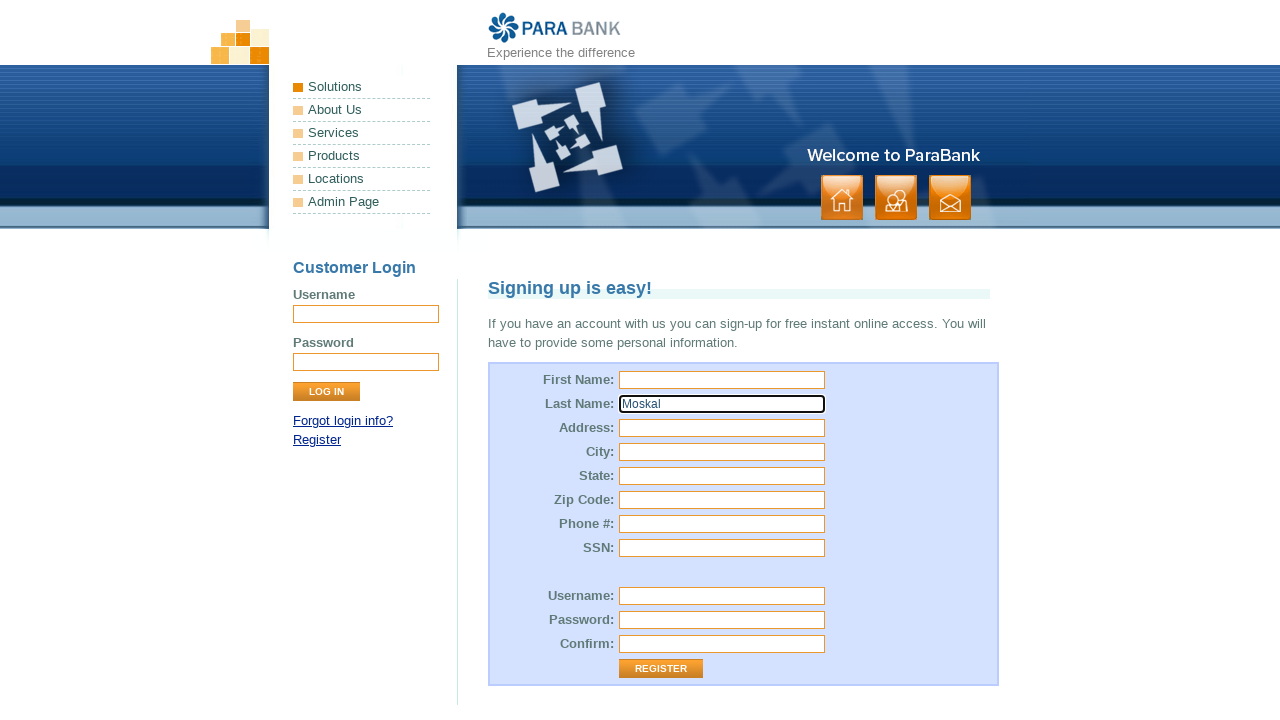

Filled street address field with '2 Pulku Lotniczego' on #customer\.address\.street
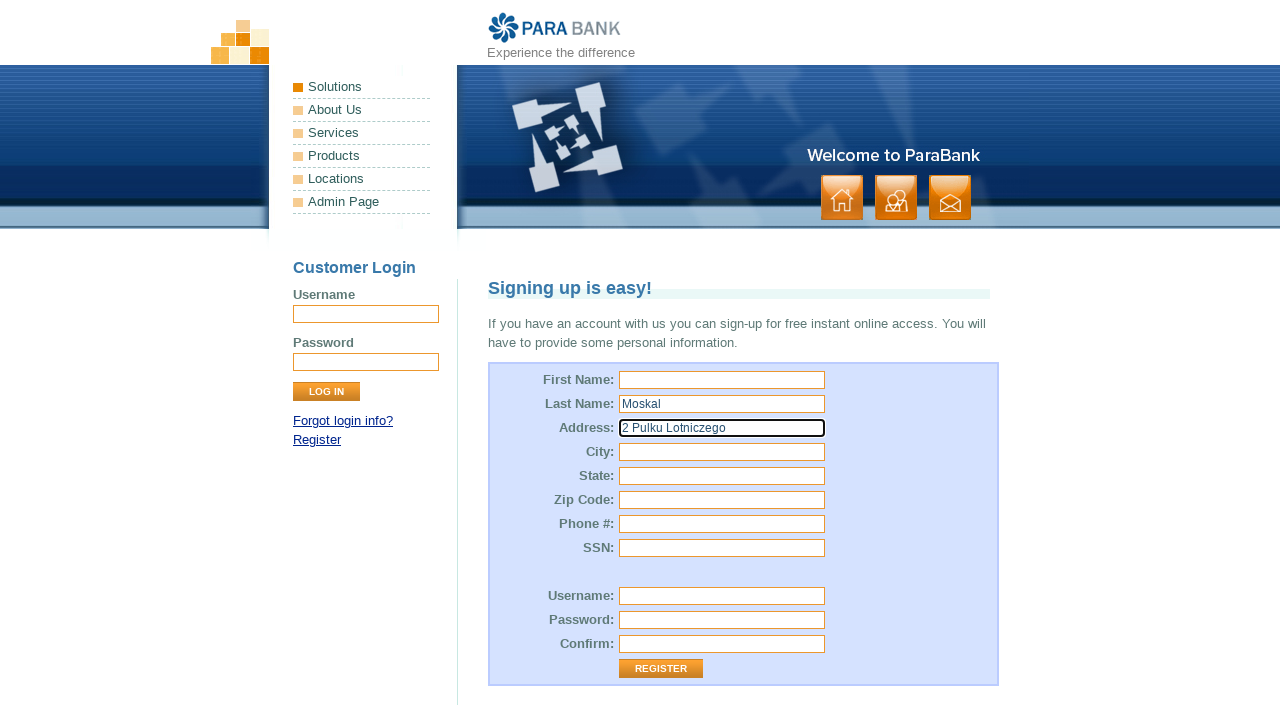

Filled city field with 'Krakow' on #customer\.address\.city
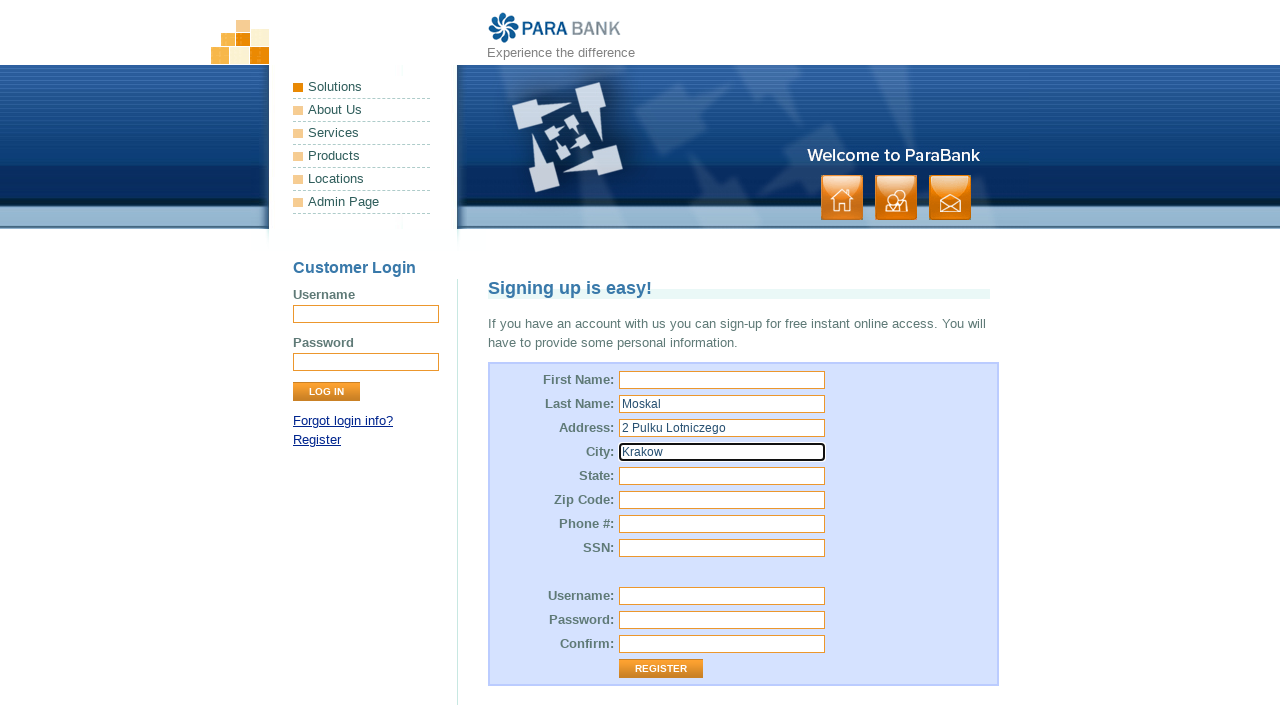

Filled state field with 'Malopolska' on #customer\.address\.state
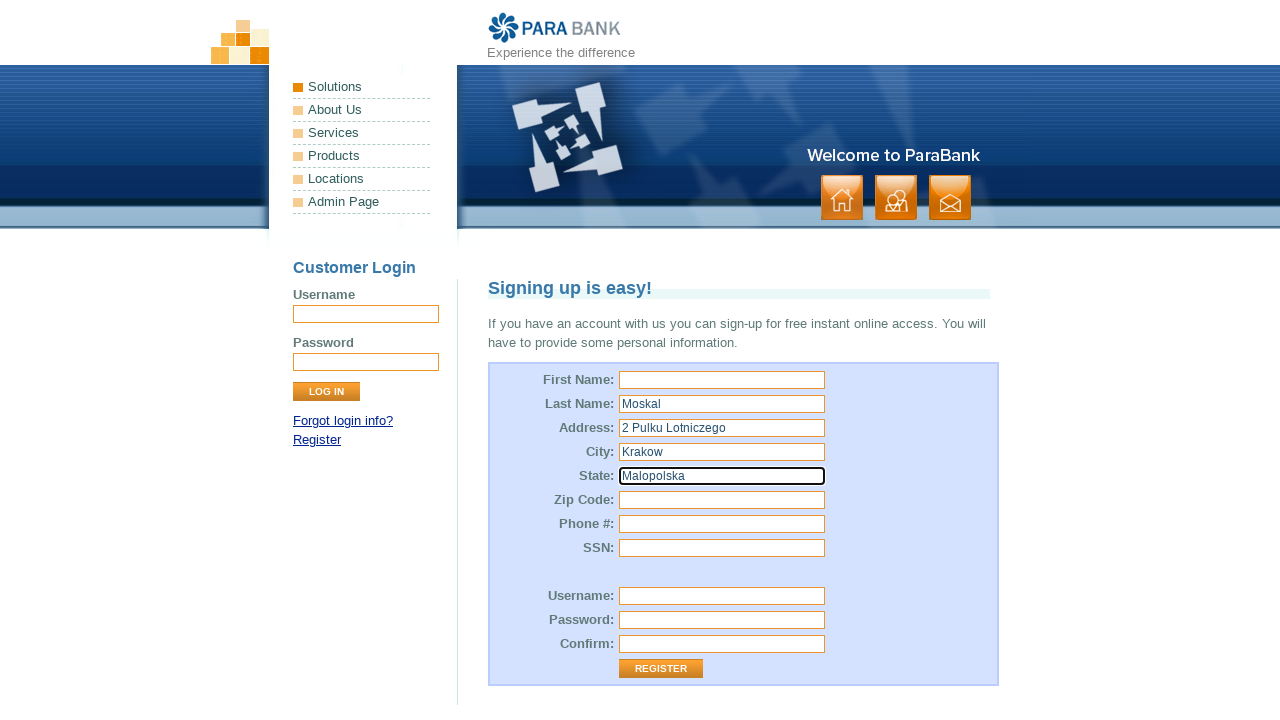

Filled zip code field with '00-111' on #customer\.address\.zipCode
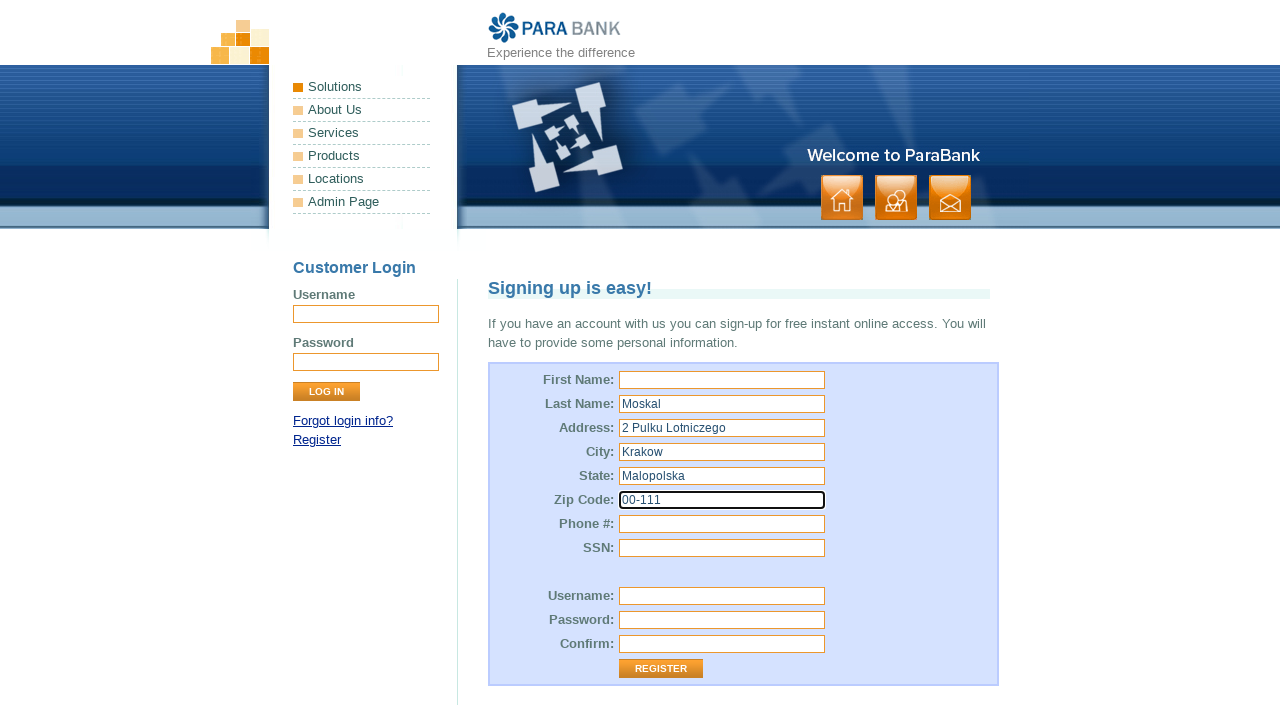

Filled phone number field with '111 222 333' on #customer\.phoneNumber
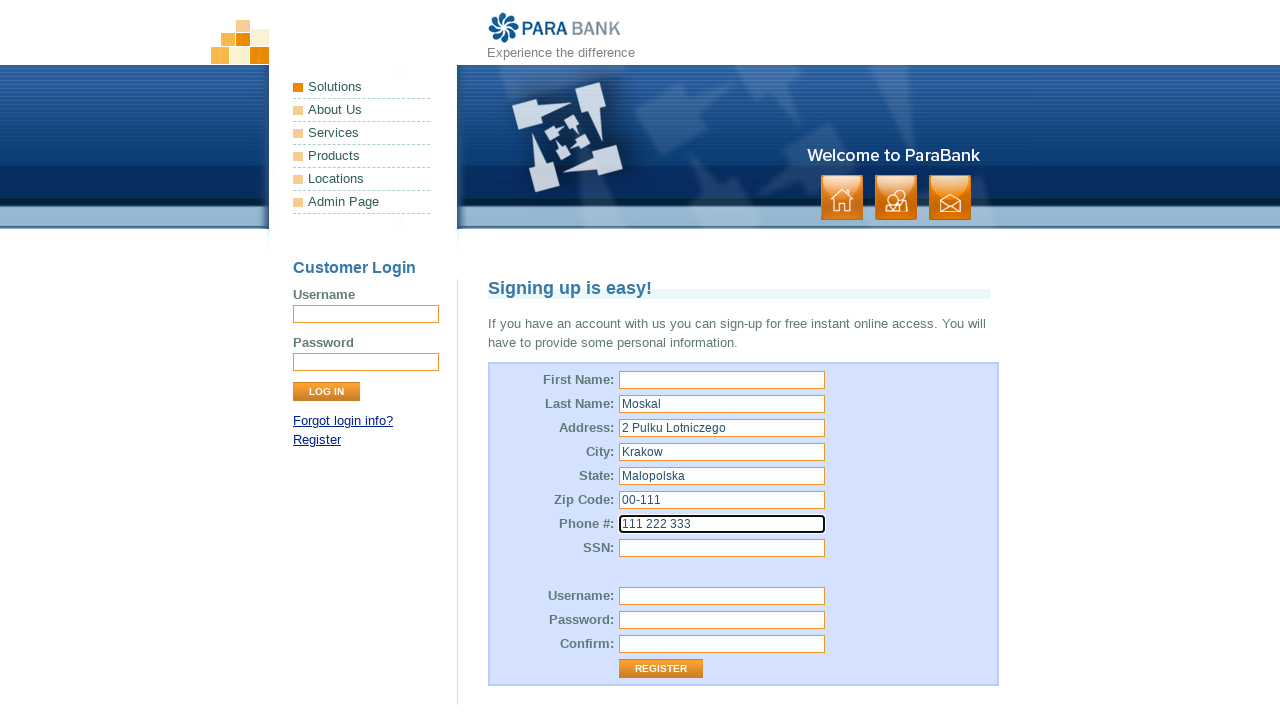

Filled SSN field with '06' on #customer\.ssn
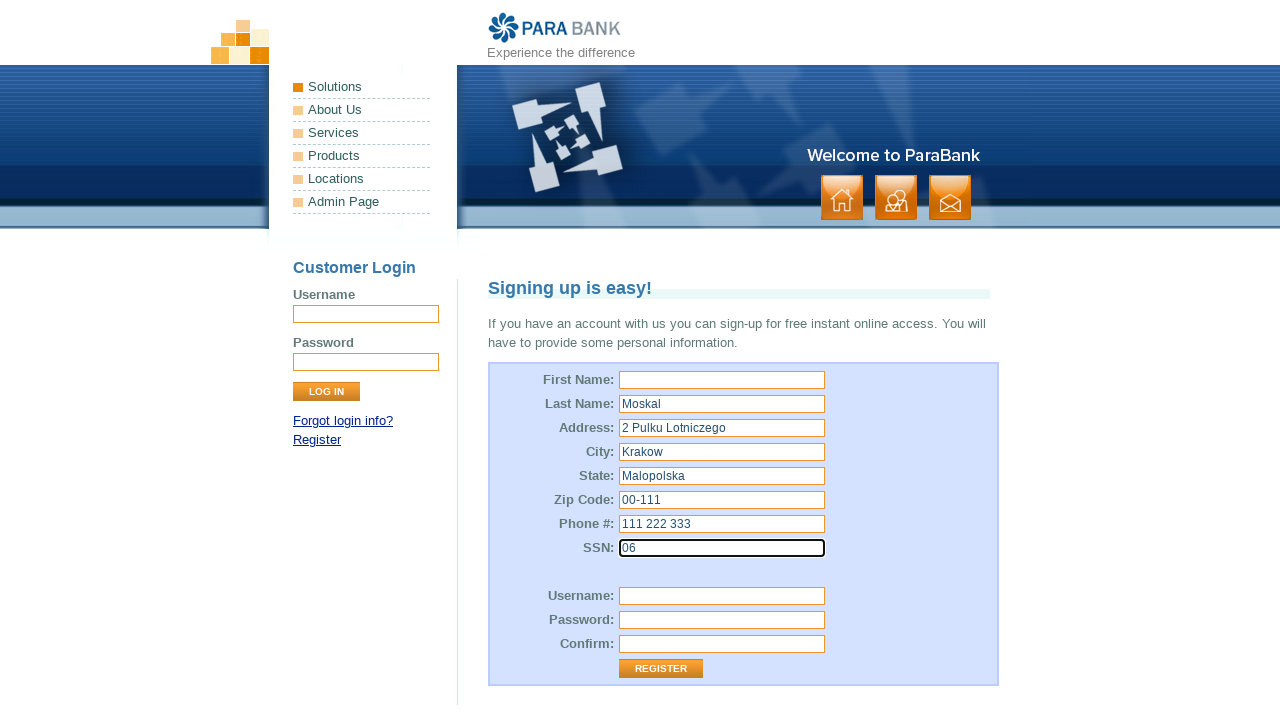

Filled username field with '09655423' on #customer\.username
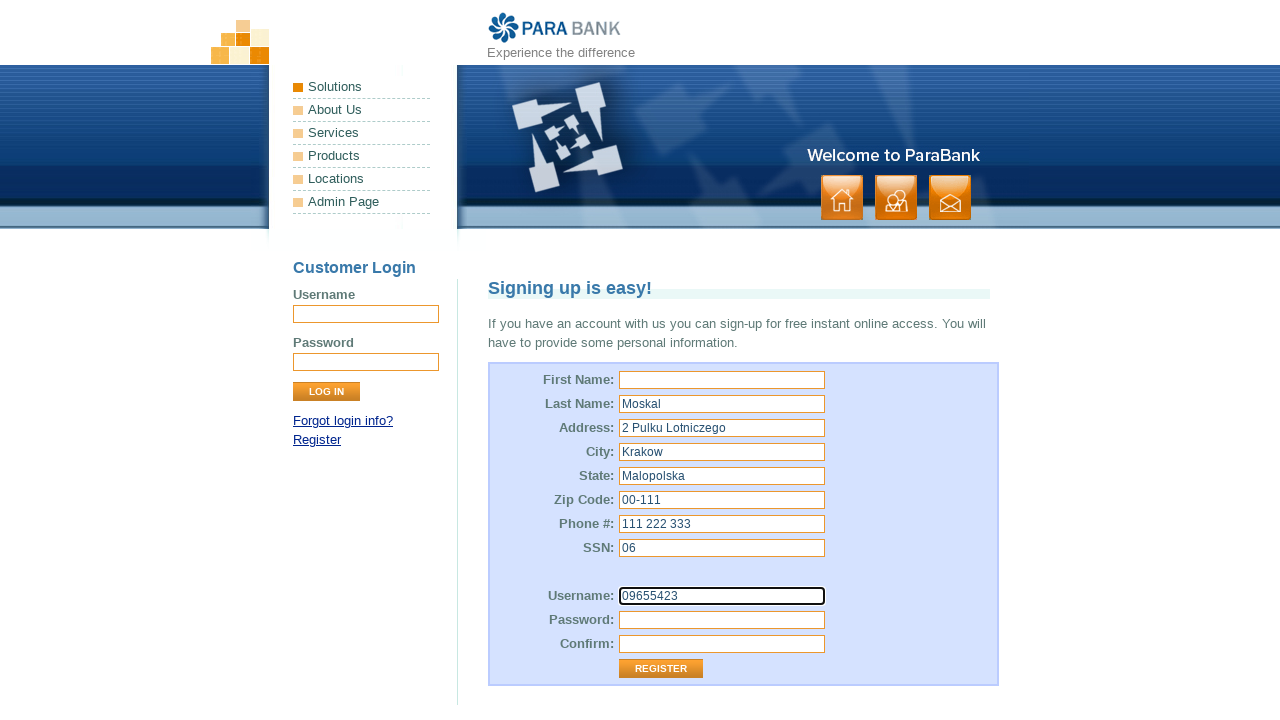

Filled password field with 'NoweAlaMaPsa123' on #customer\.password
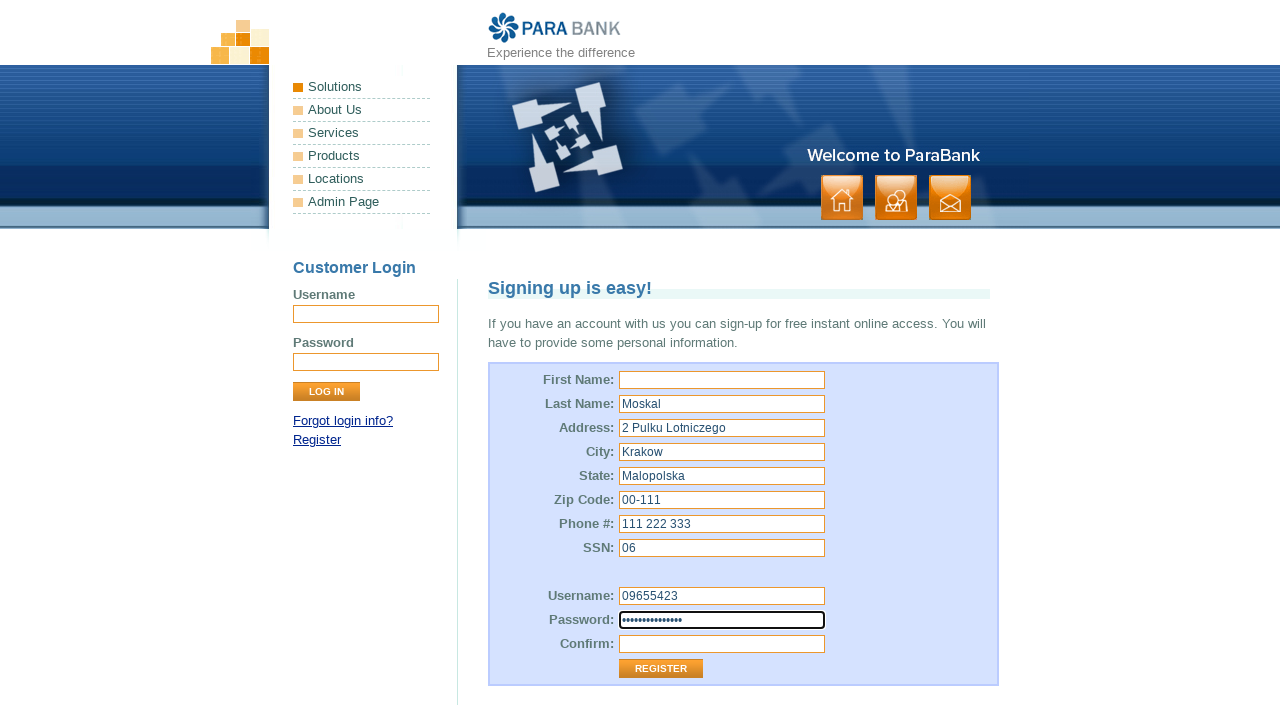

Filled repeated password field with 'NoweAlaMaPsa123' on #repeatedPassword
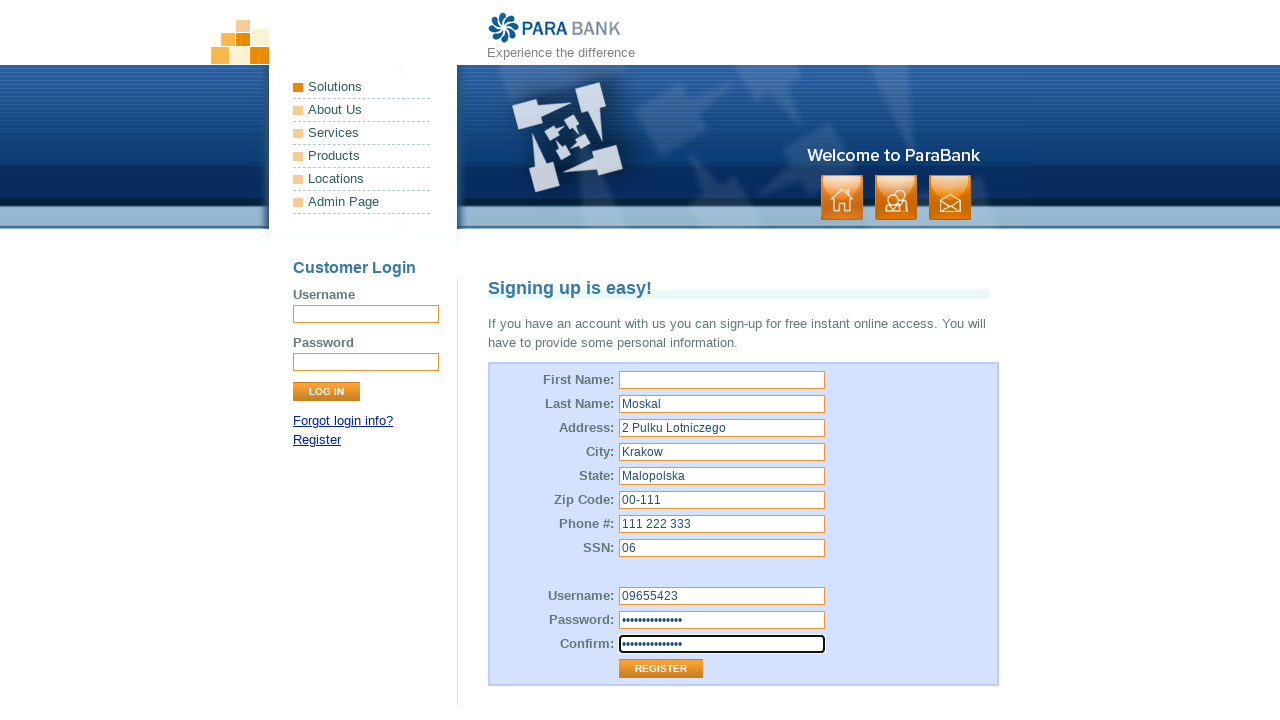

Clicked Register button at (661, 669) on xpath=//input[@value='Register']
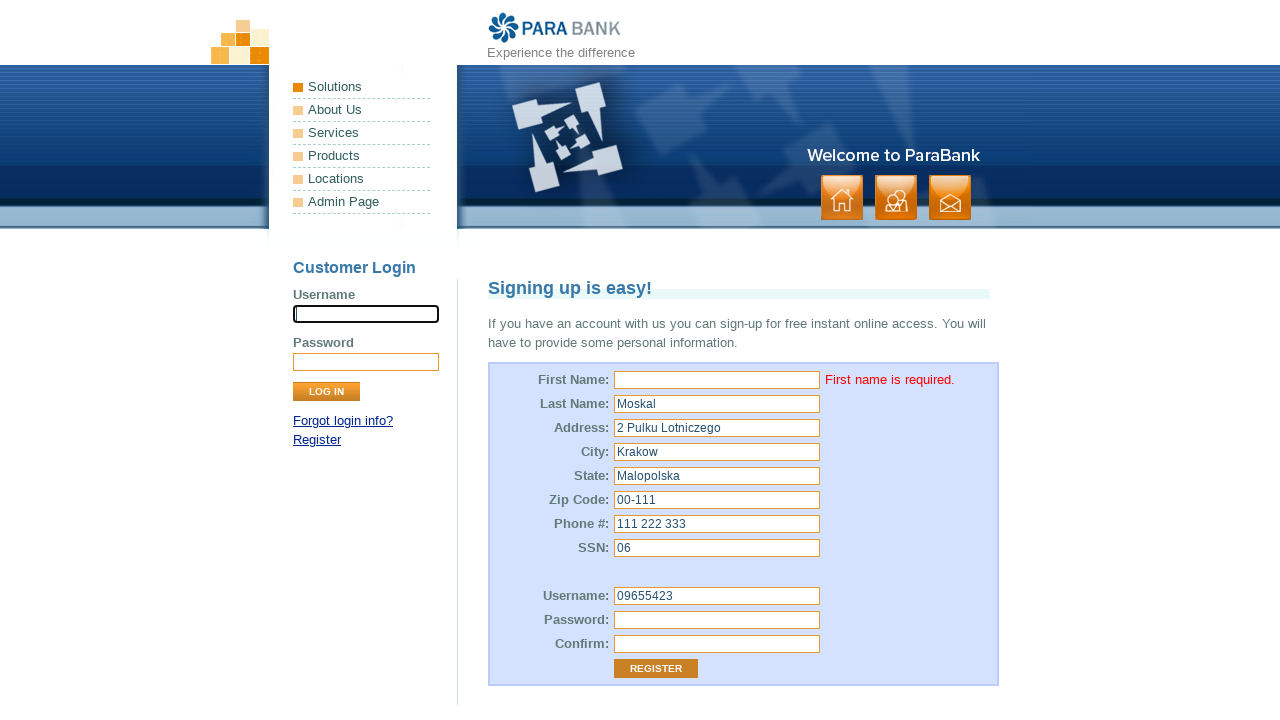

First name error message element appeared
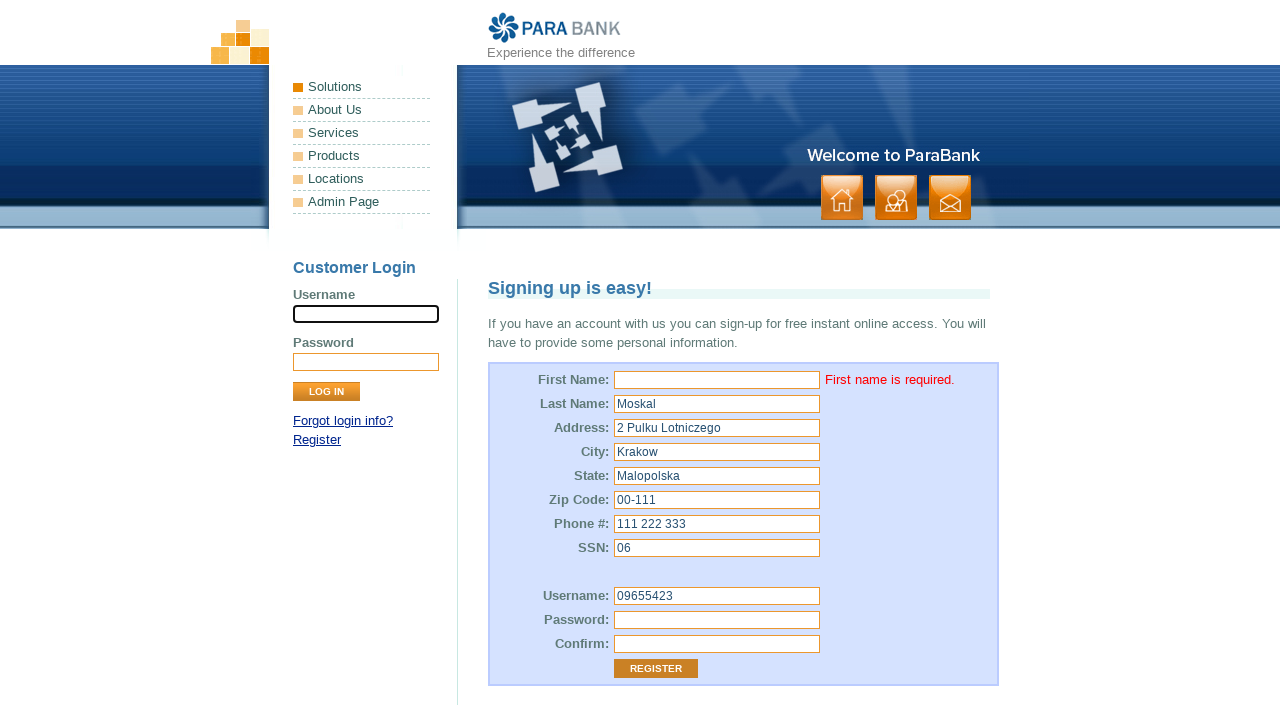

Verified error message text is 'First name is required.'
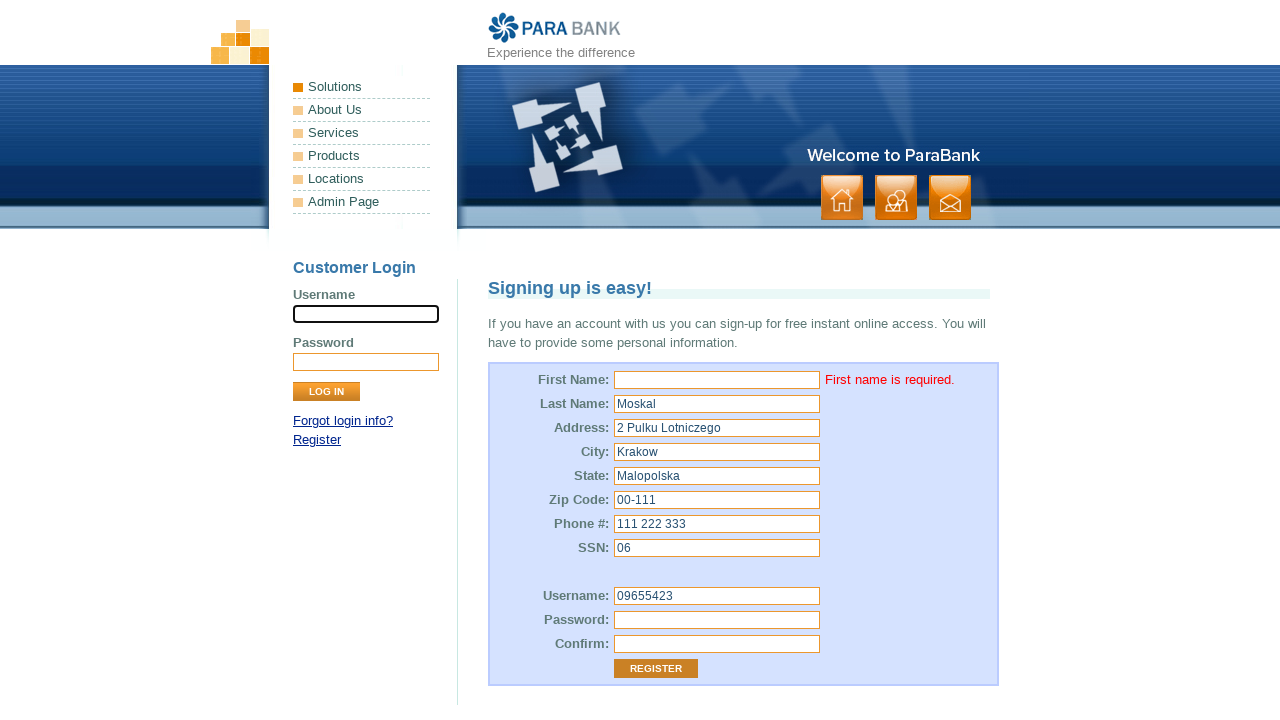

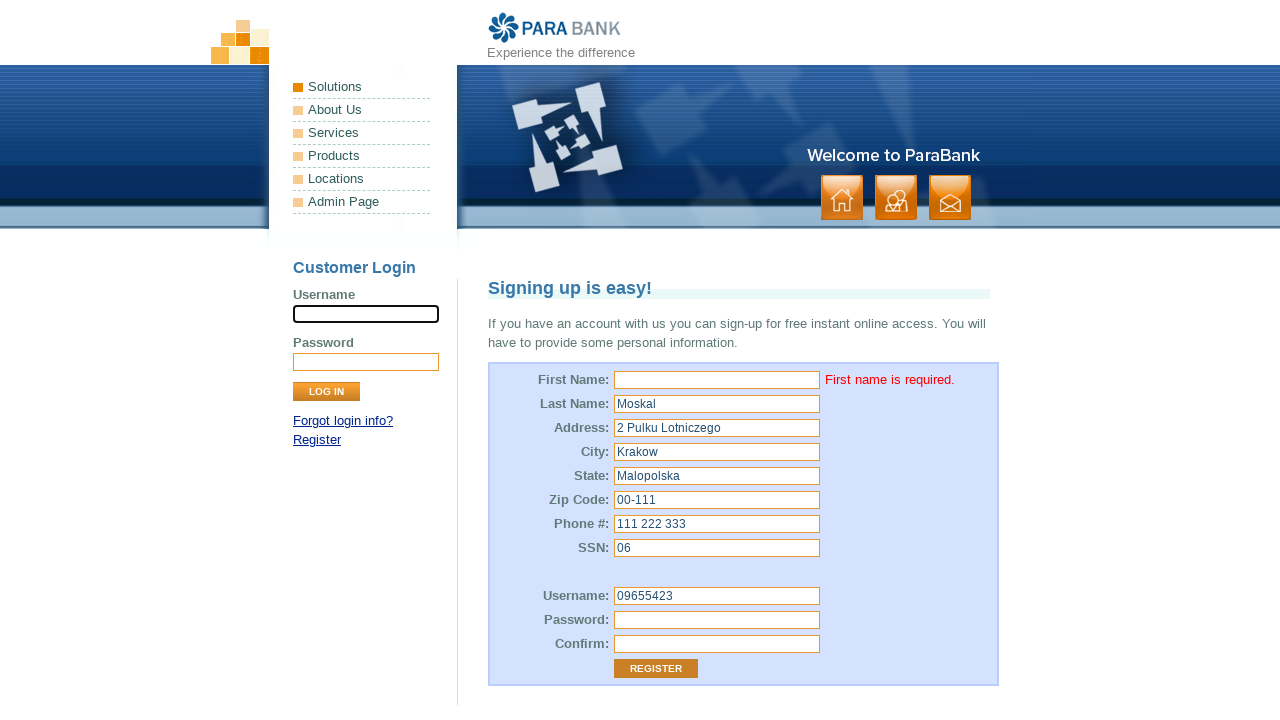